Tests the "Forgot password?" link on the W3Schools profile page by clicking it and navigating to the password reset page.

Starting URL: https://profile.w3schools.com/

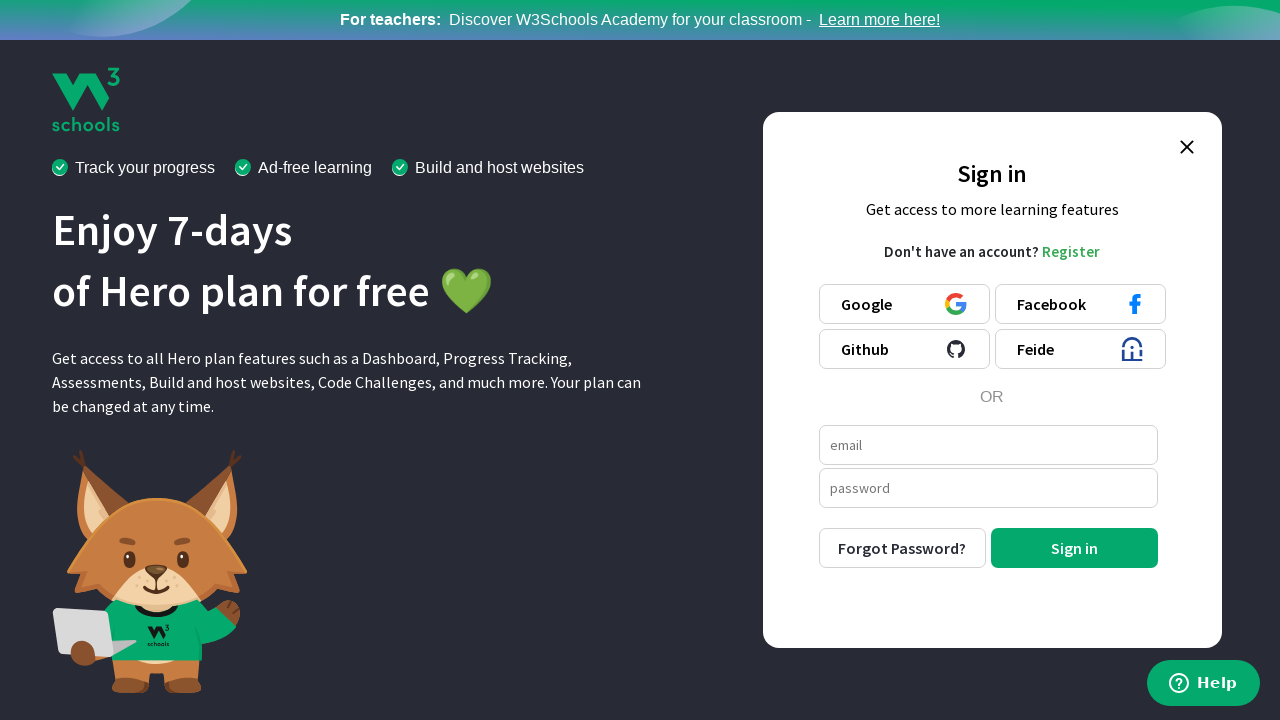

Located 'Forgot password?' link on W3Schools profile page
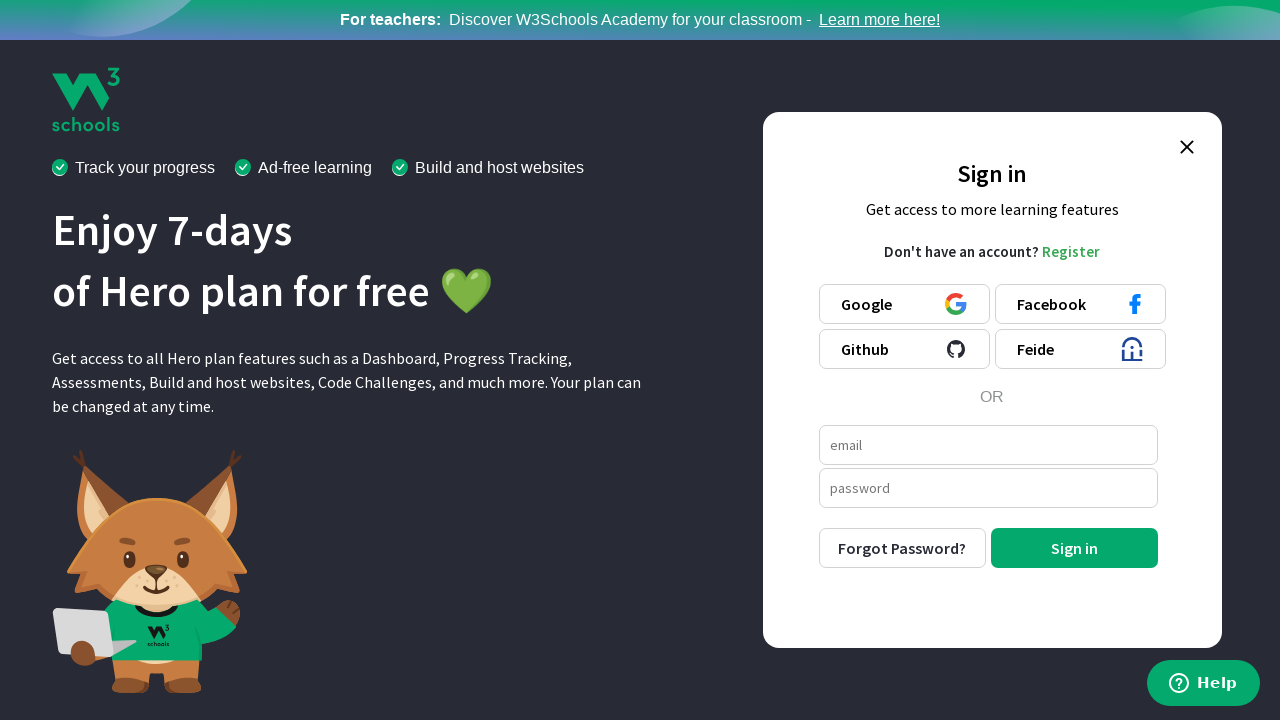

Clicked 'Forgot password?' link at (902, 548) on internal:text="Forgot password?"i
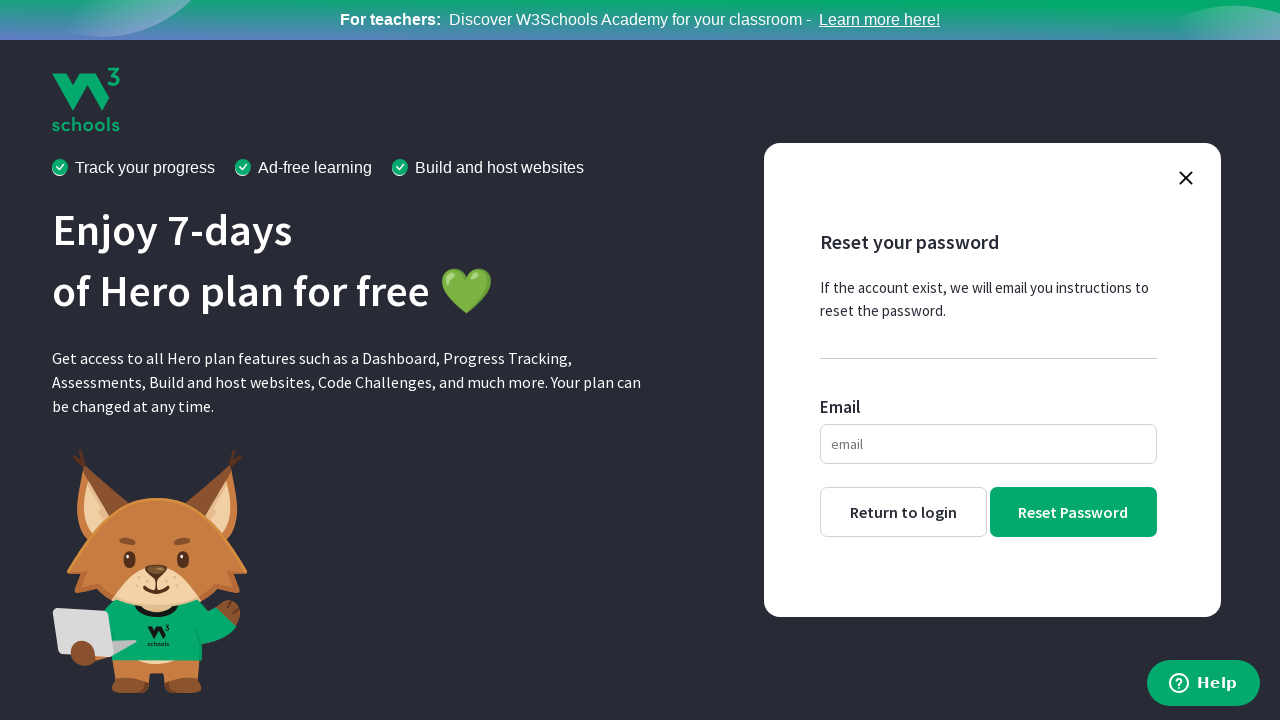

Password reset page loaded successfully
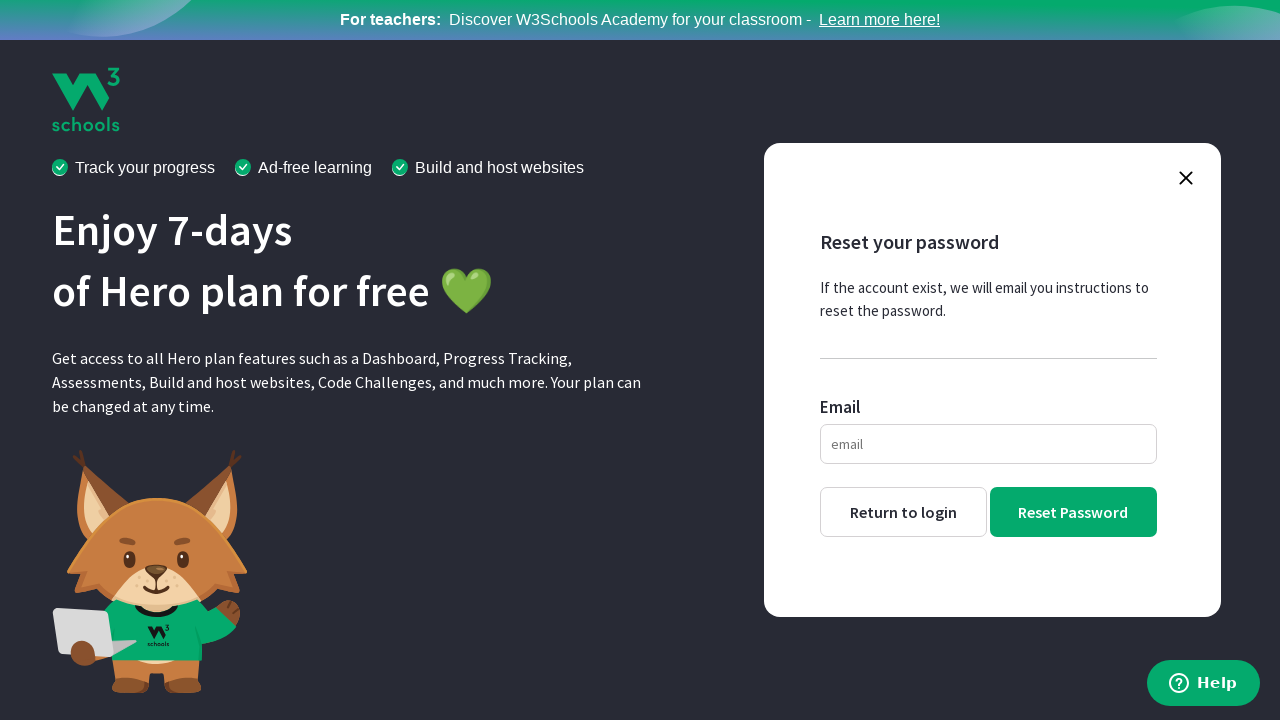

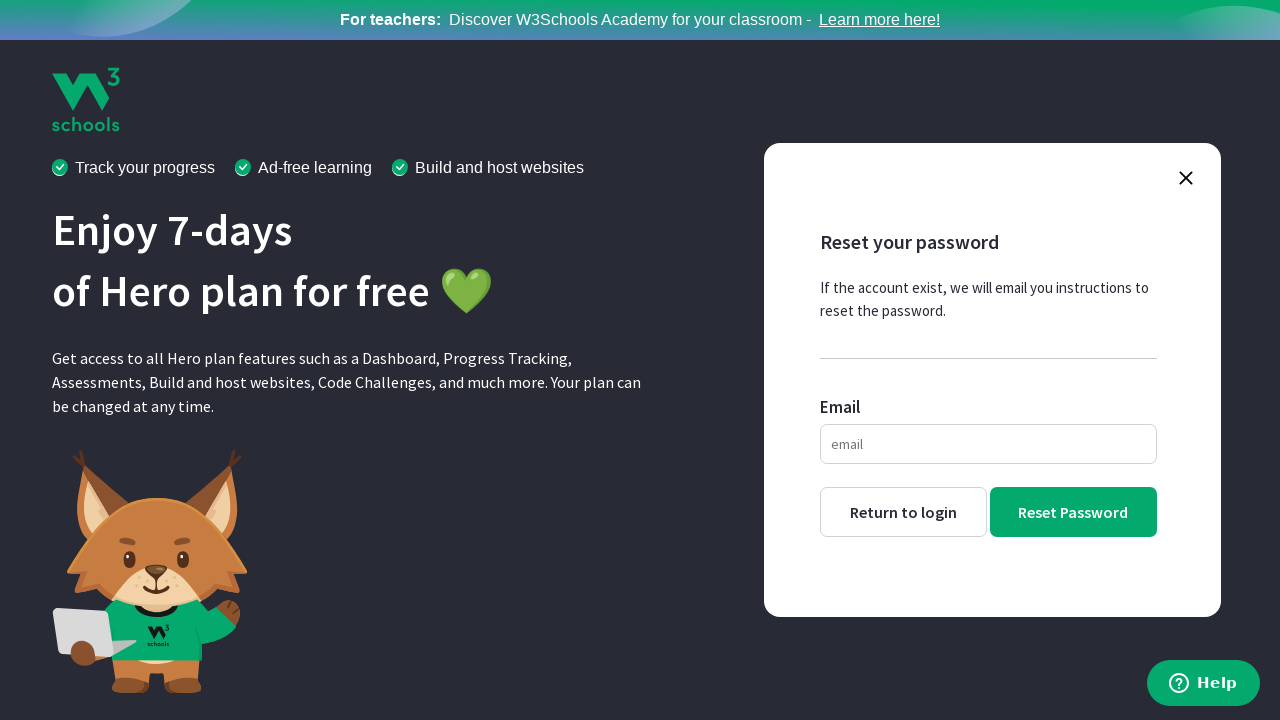